Waits for price to reach $100, clicks book button, solves a mathematical captcha, and submits the form

Starting URL: http://suninjuly.github.io/explicit_wait2.html

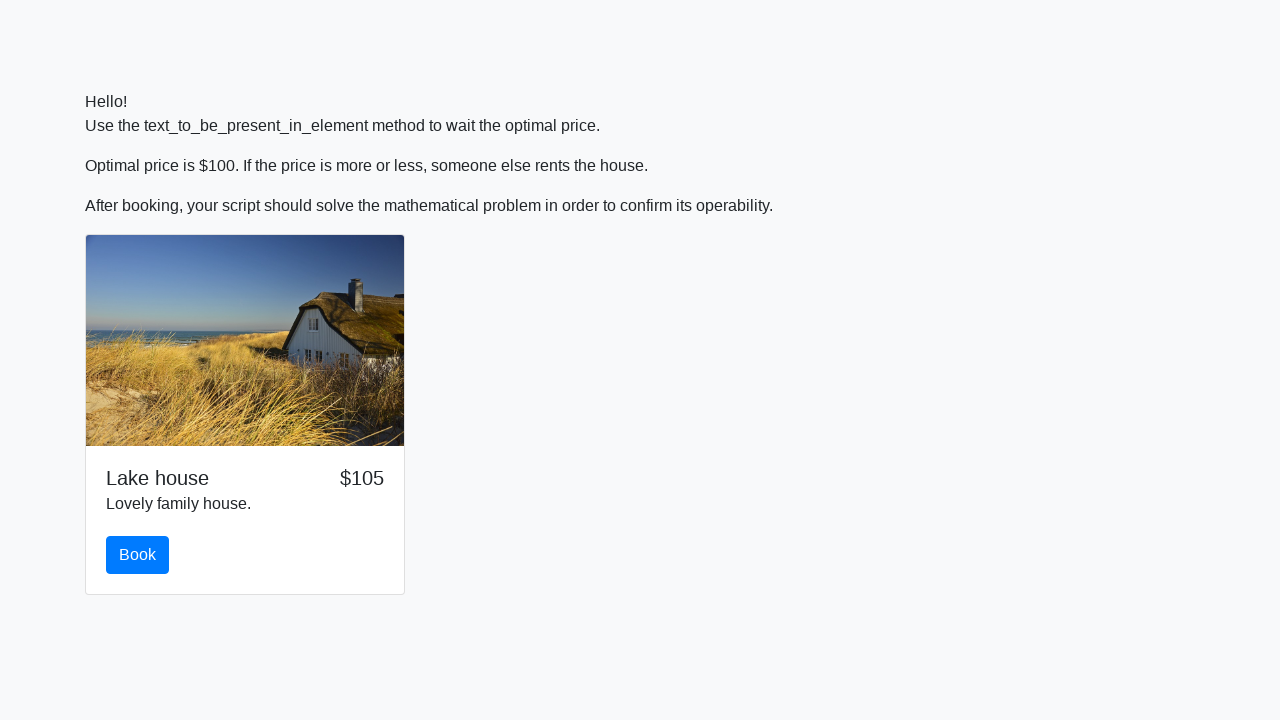

Waited for price to reach $100
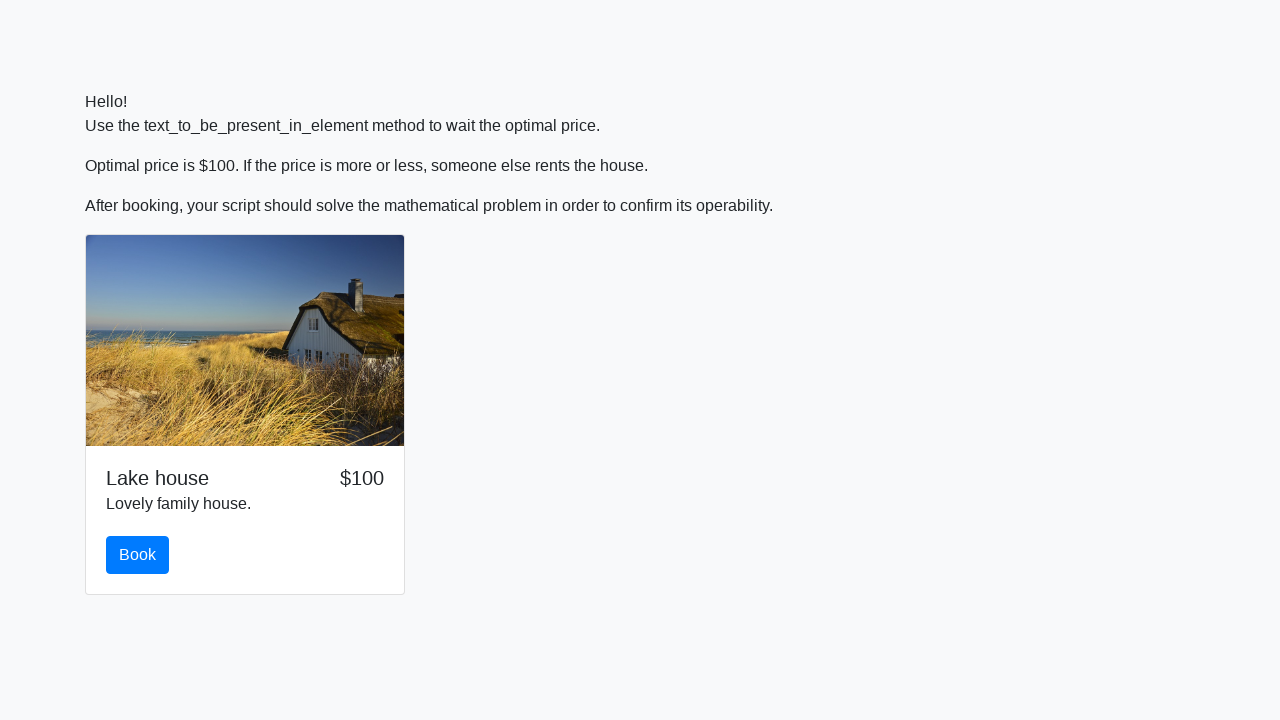

Clicked the book button at (138, 555) on #book
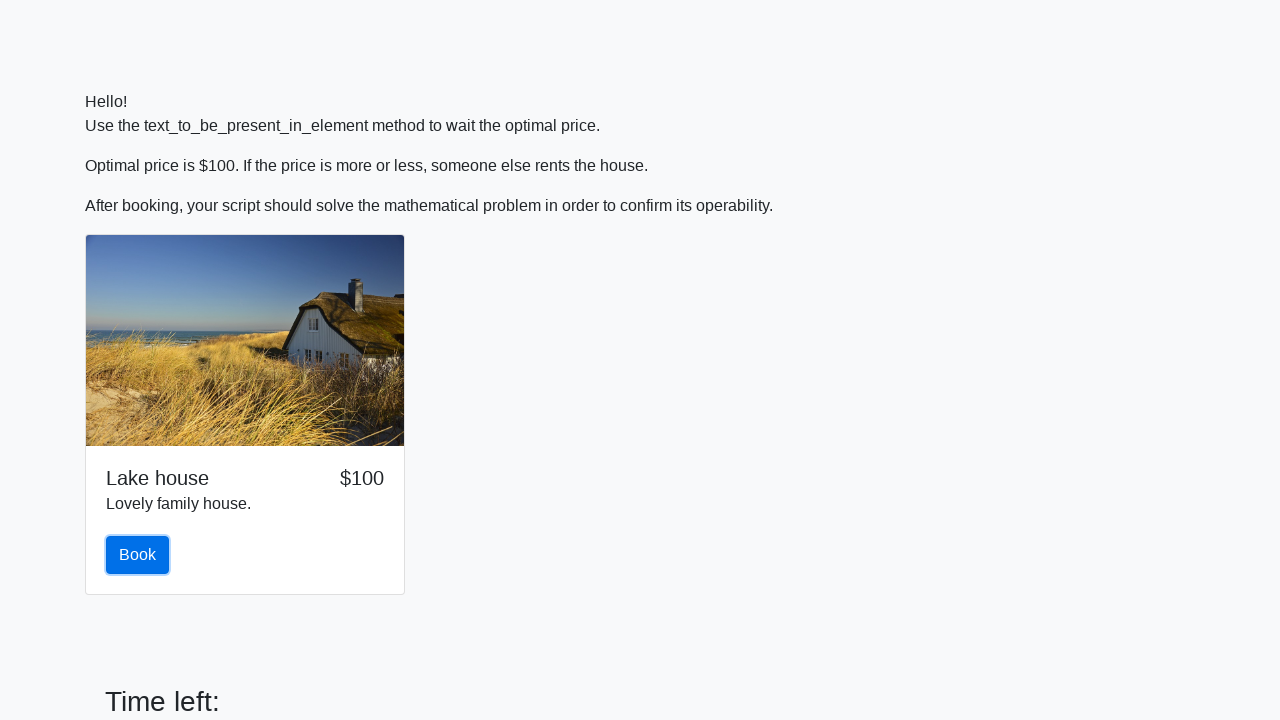

Retrieved the x value from the input field
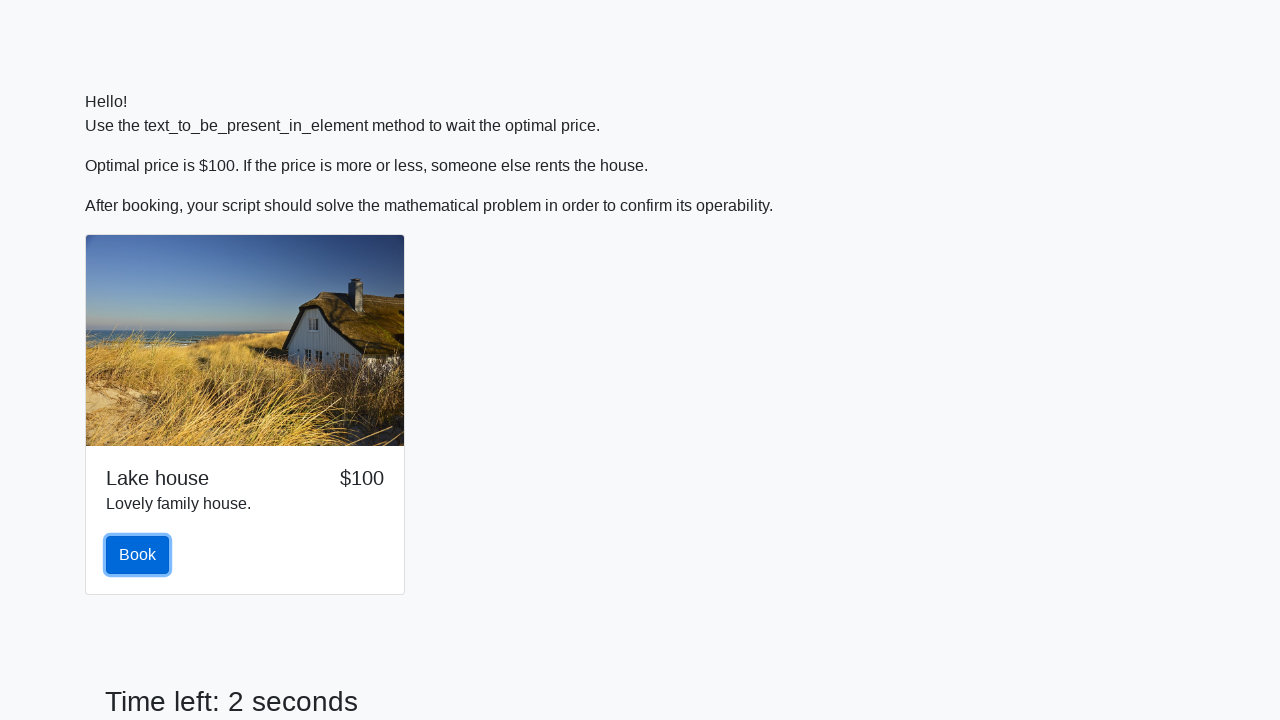

Calculated the mathematical captcha answer using log(abs(12 * sin(x)))
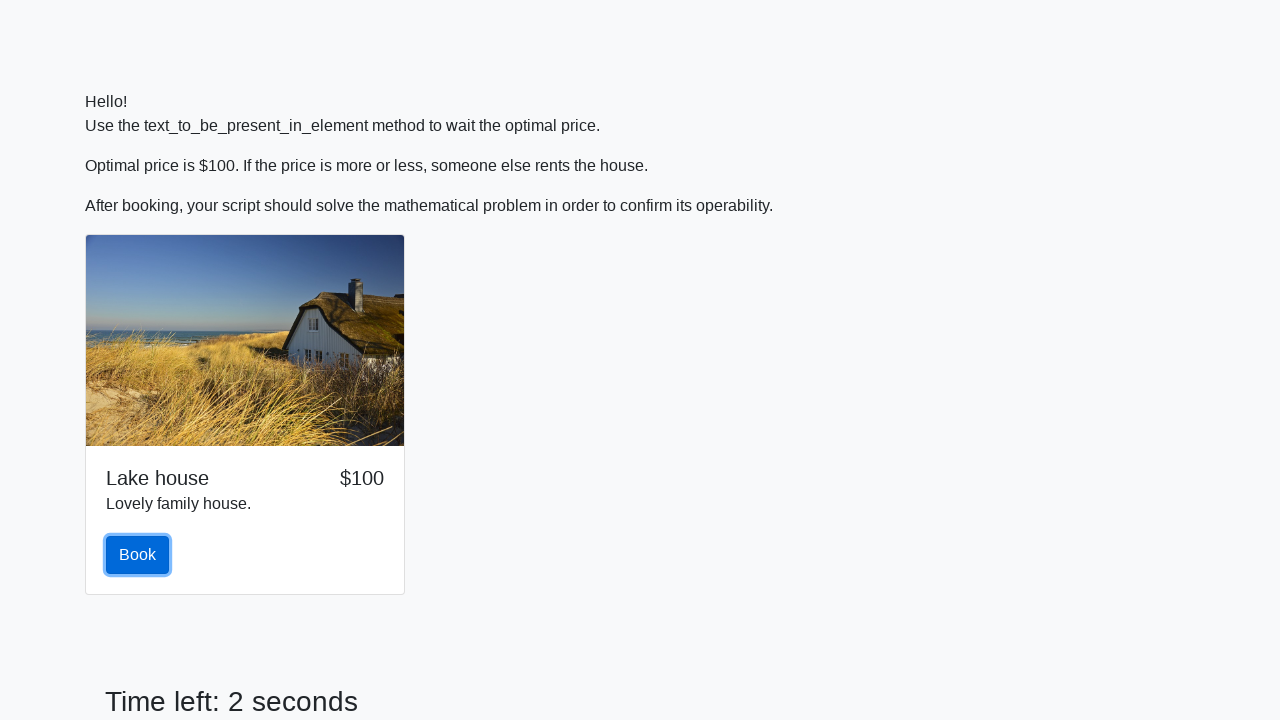

Filled in the calculated answer in the answer field on #answer
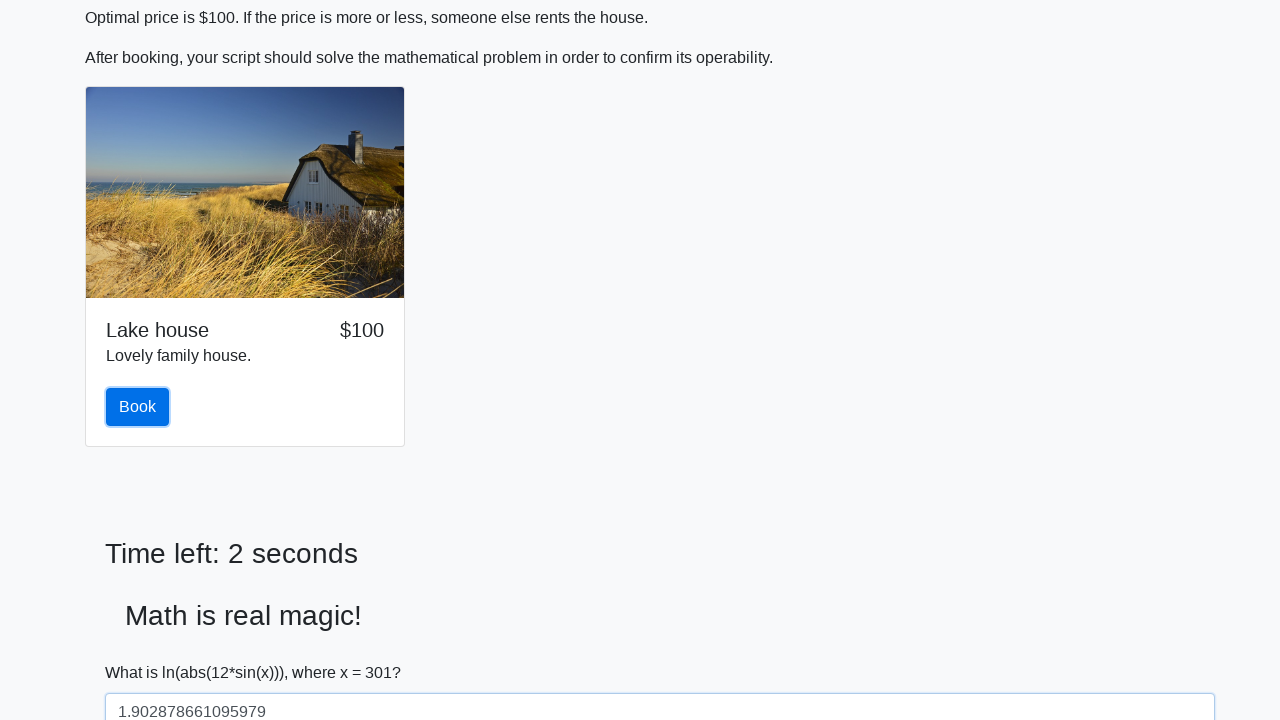

Clicked the Submit button to complete the form at (143, 651) on button:text('Submit')
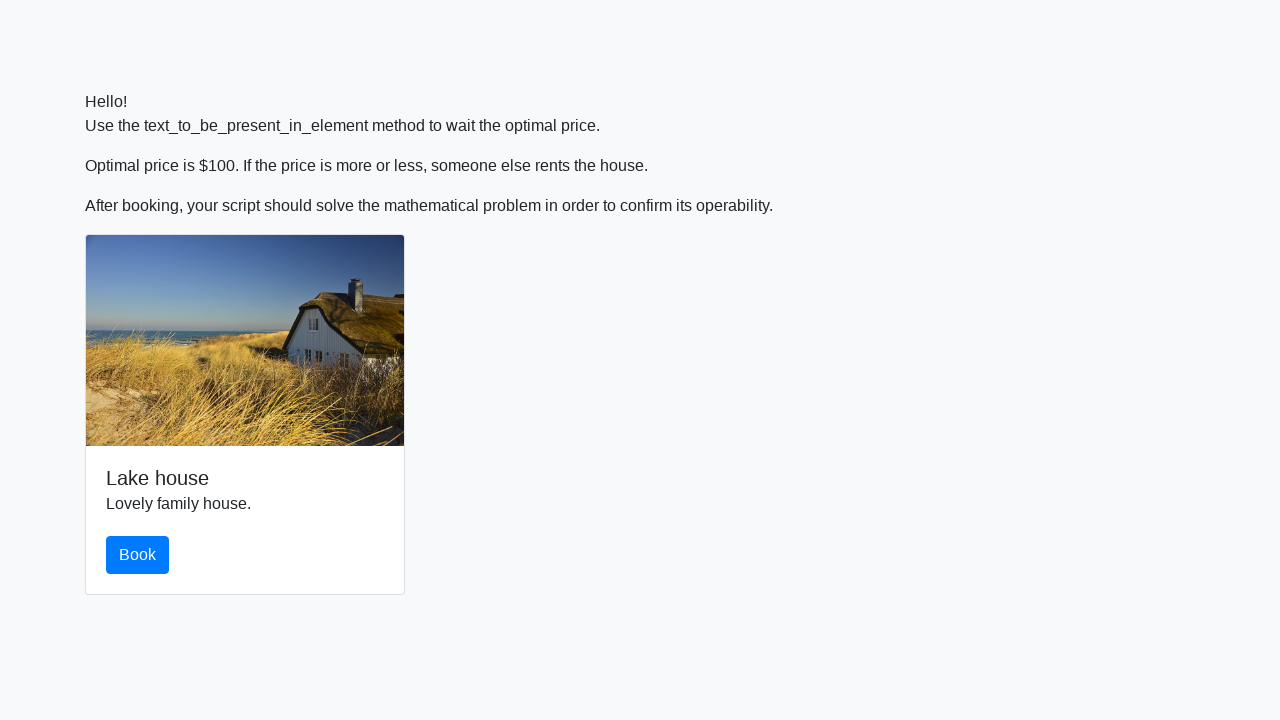

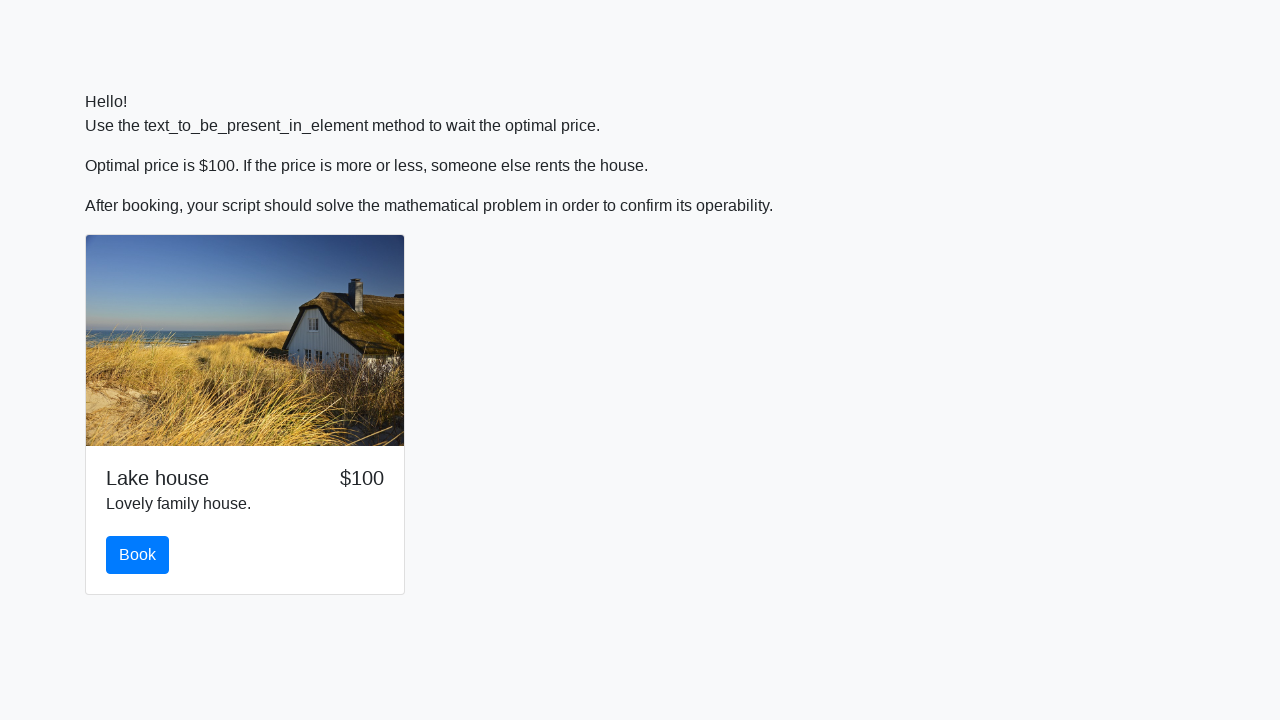